Tests that clicking the Email column header sorts the text values in ascending order

Starting URL: http://the-internet.herokuapp.com/tables

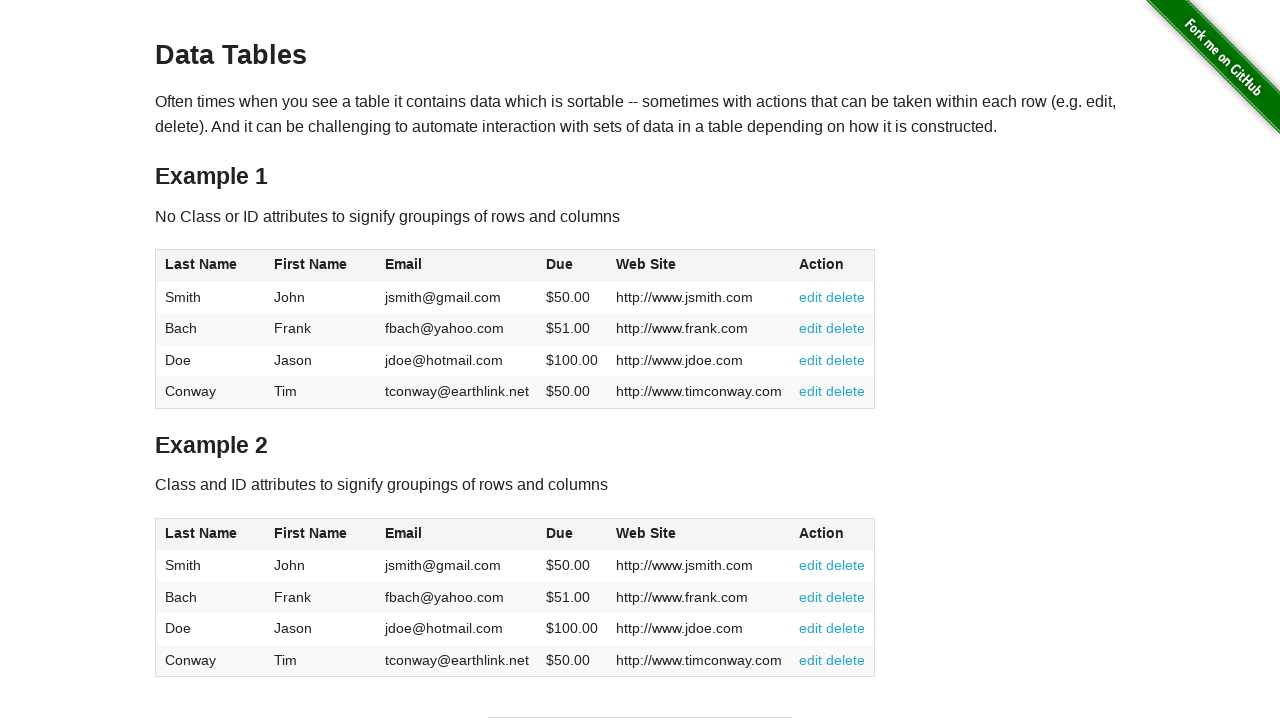

Clicked Email column header to sort in ascending order at (457, 266) on #table1 thead tr th:nth-of-type(3)
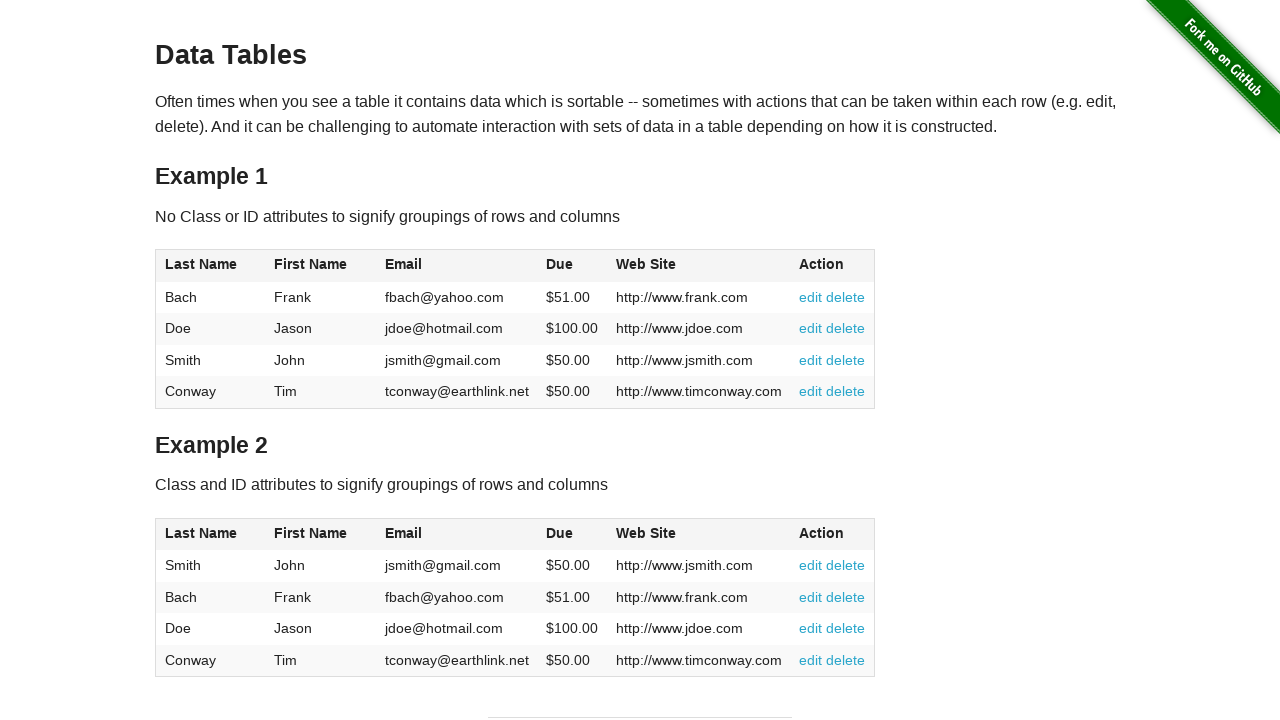

Table sorted and Email column verified as visible
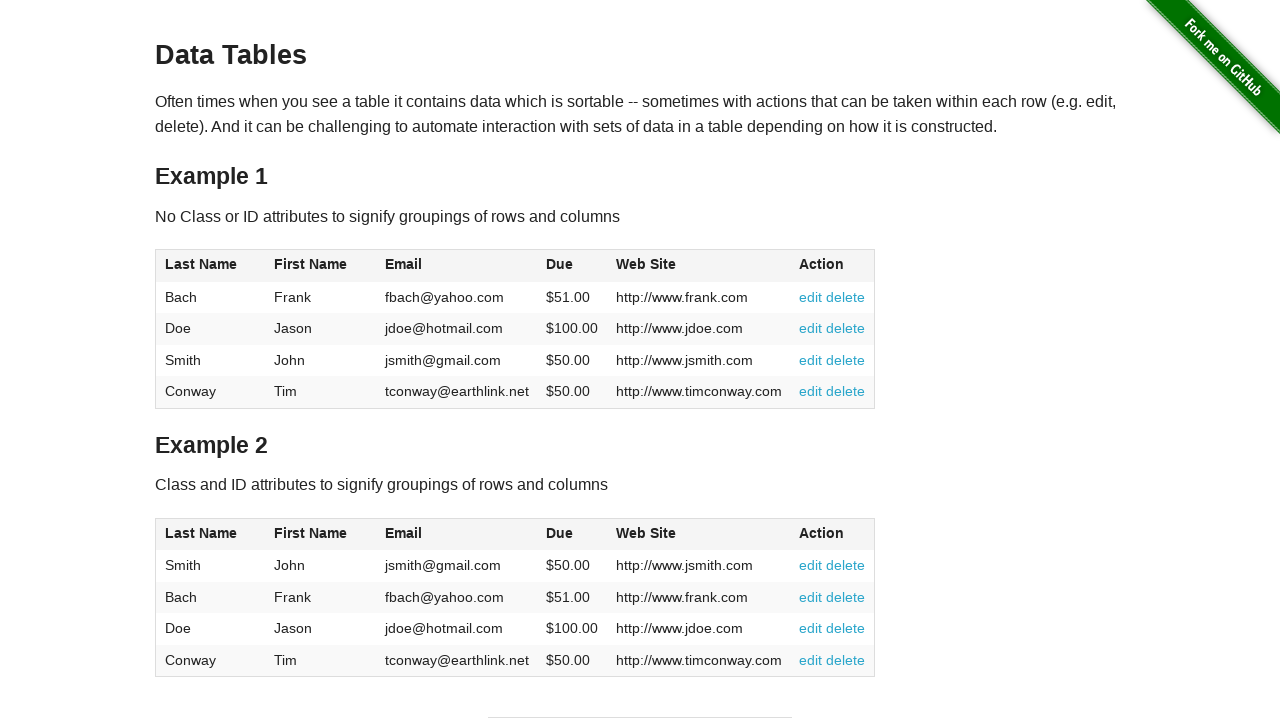

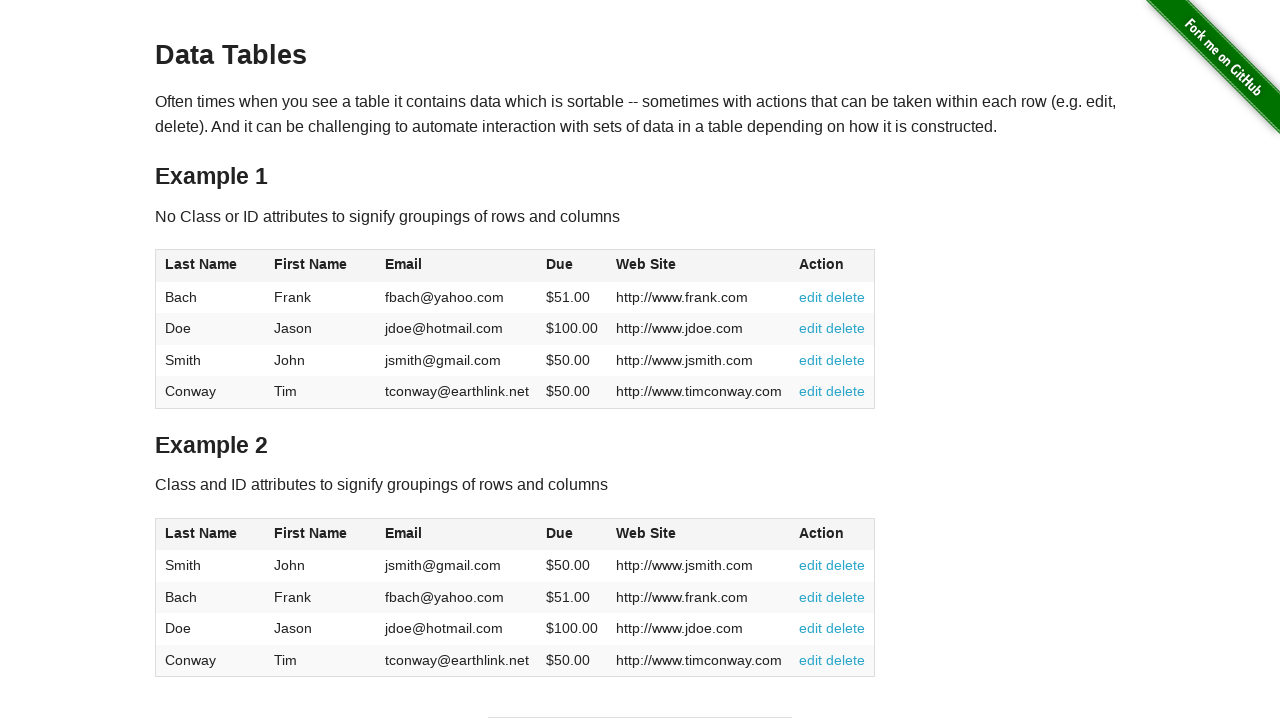